Tests the Simple Form Demo by entering a message and verifying it displays correctly in the output panel

Starting URL: https://www.lambdatest.com/selenium-playground/

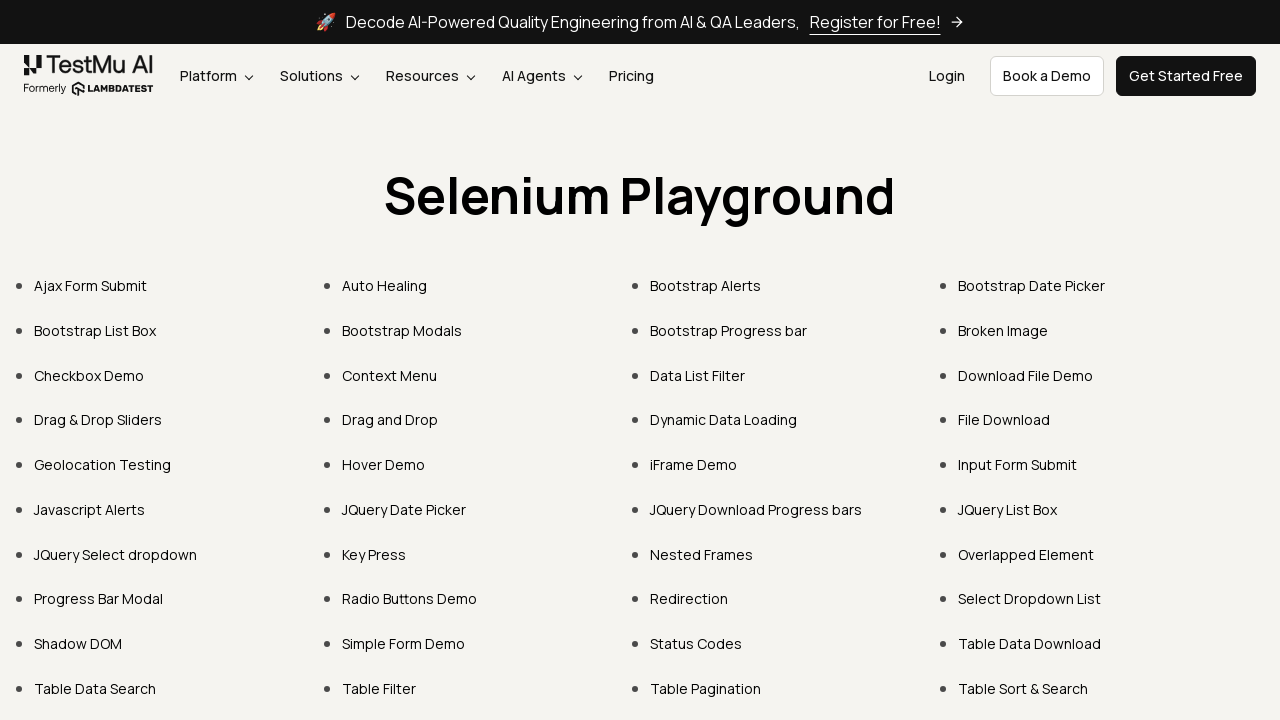

Clicked on 'Simple Form Demo' link at (404, 644) on text=Simple Form Demo
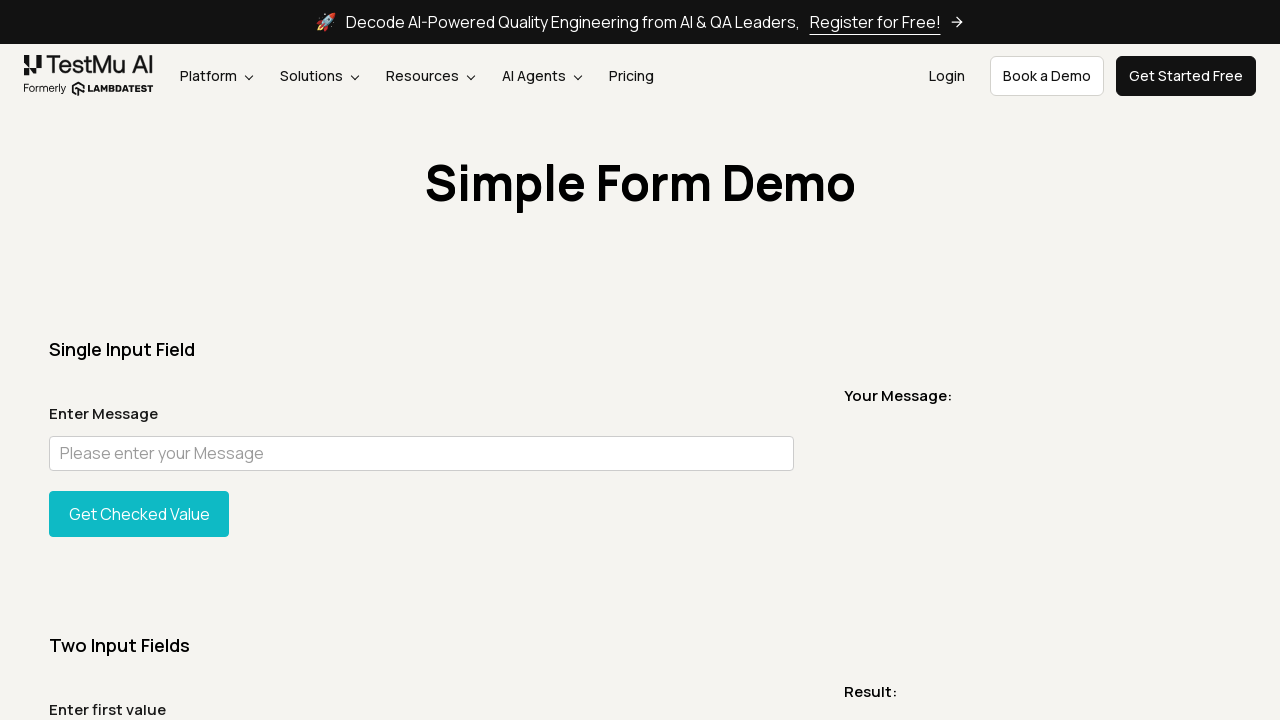

Validated that URL contains 'simple-form-demo'
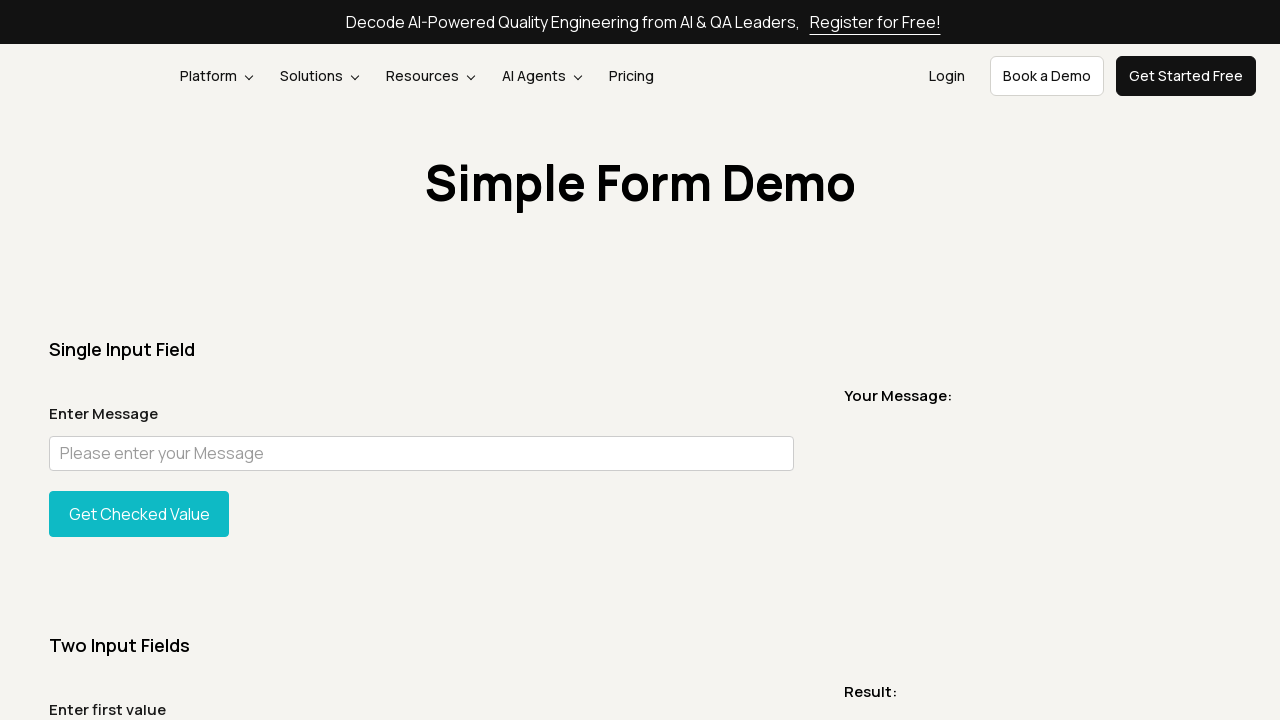

Filled message field with 'Welcome to LambdaTest' on #user-message
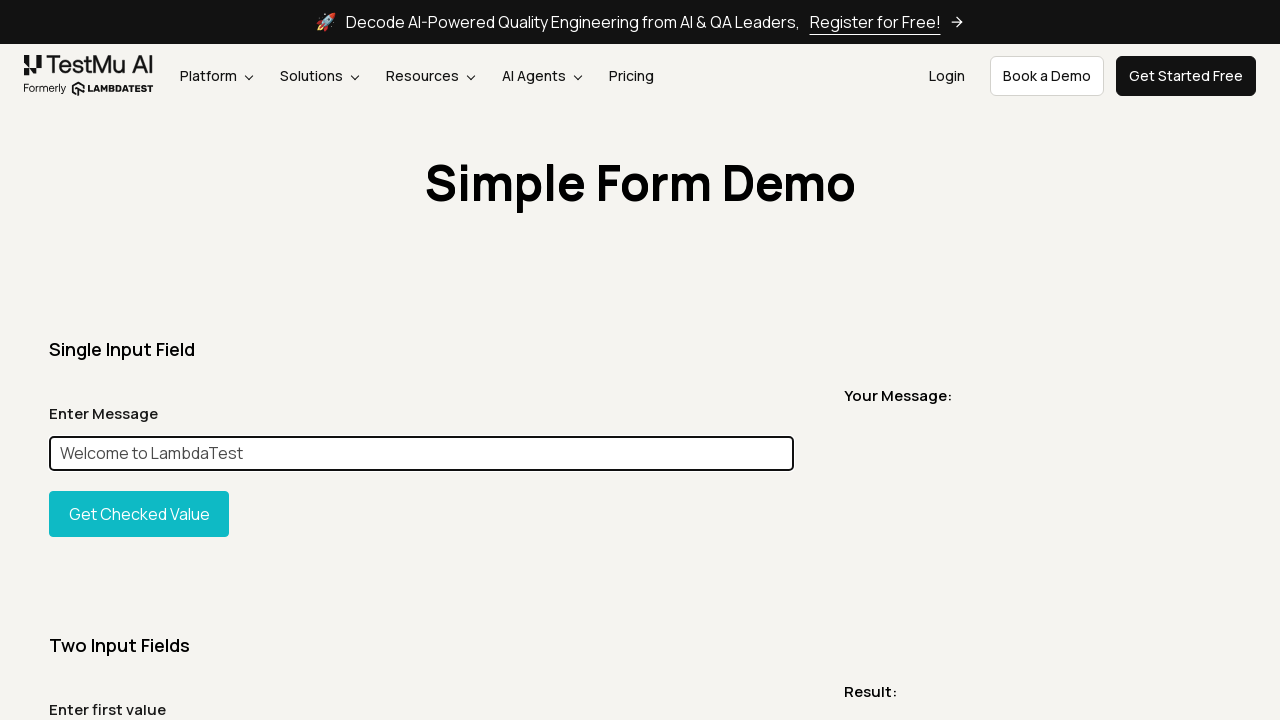

Waited for network idle after entering message
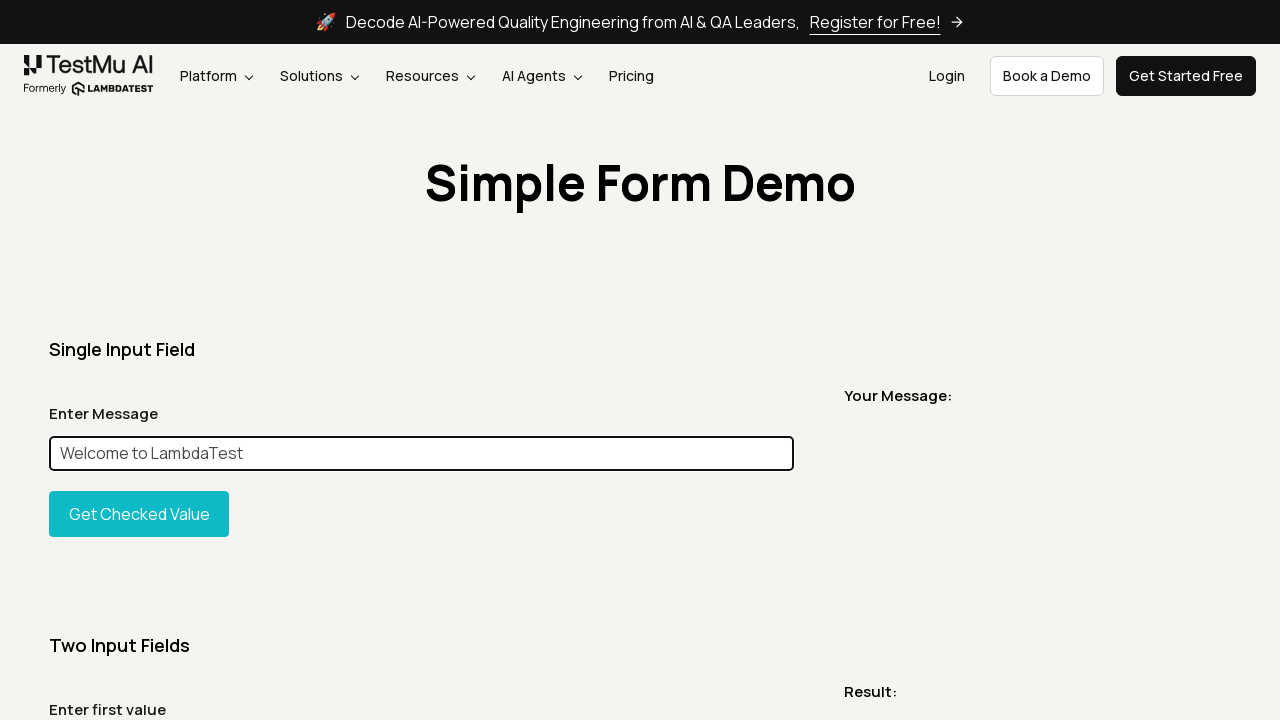

Clicked 'Get Checked Value' button at (139, 514) on text=Get Checked Value
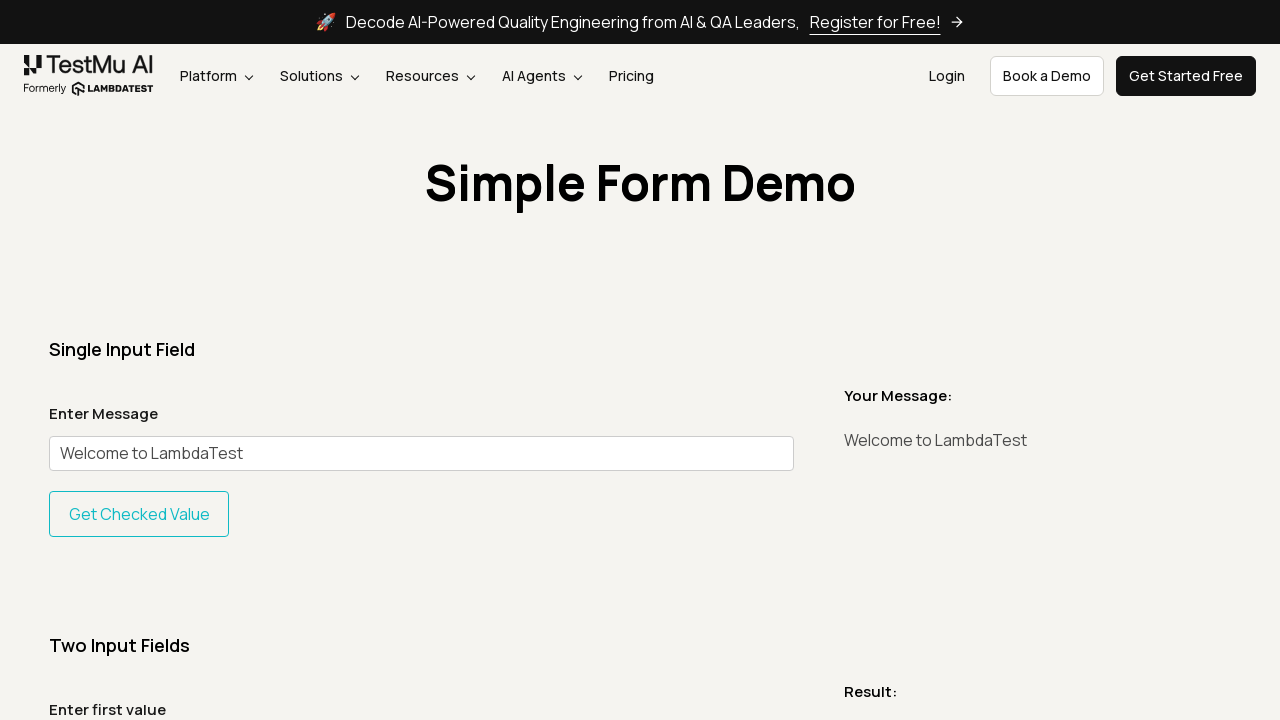

Waited for network idle after clicking button
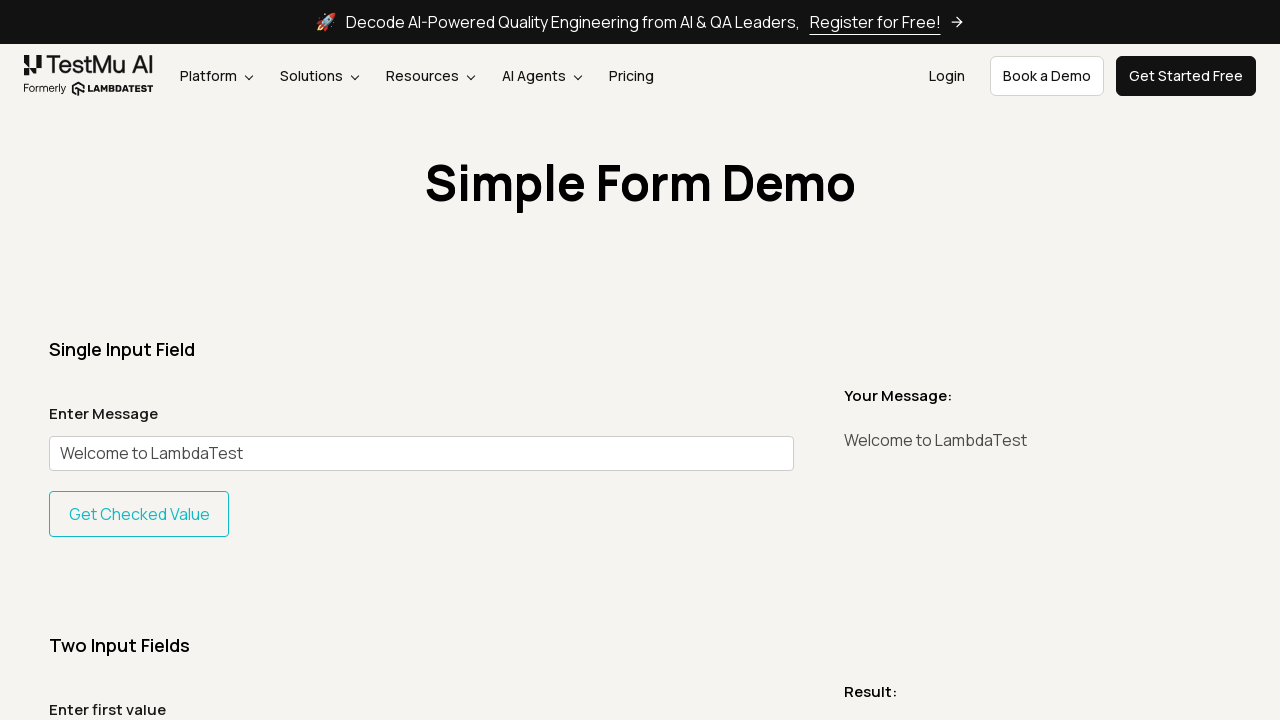

Validated that output message contains 'Welcome to LambdaTest'
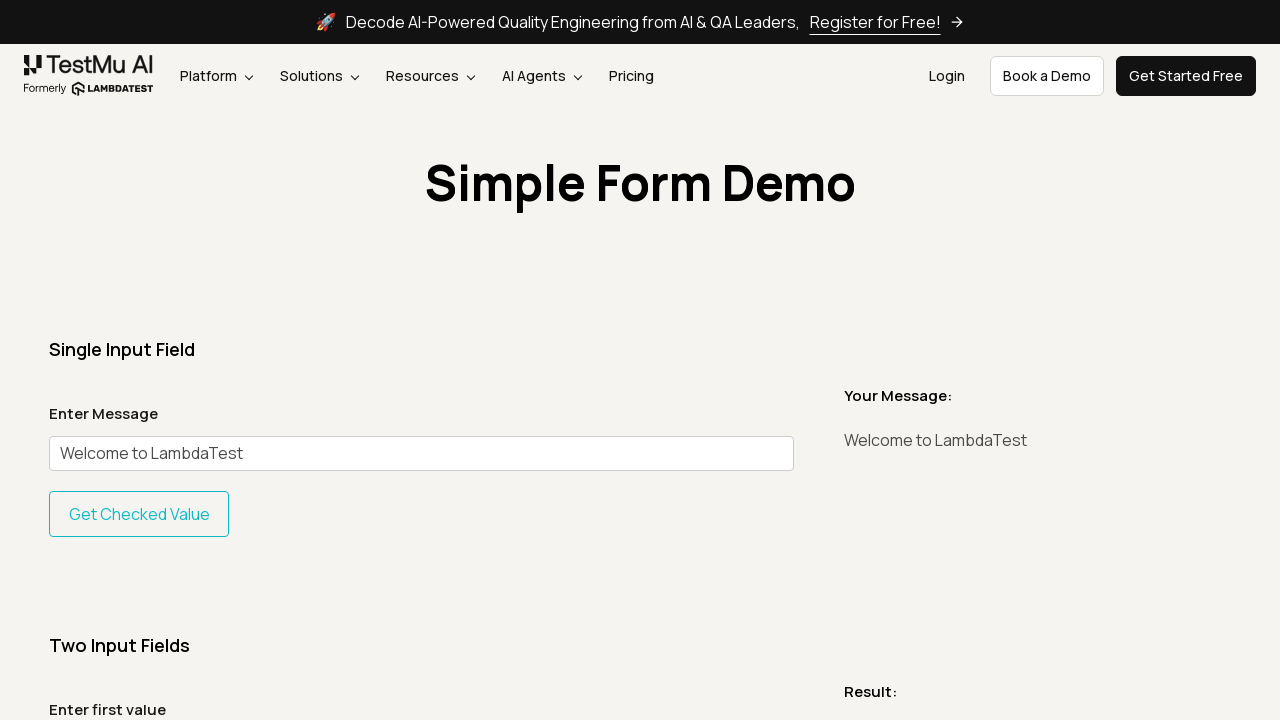

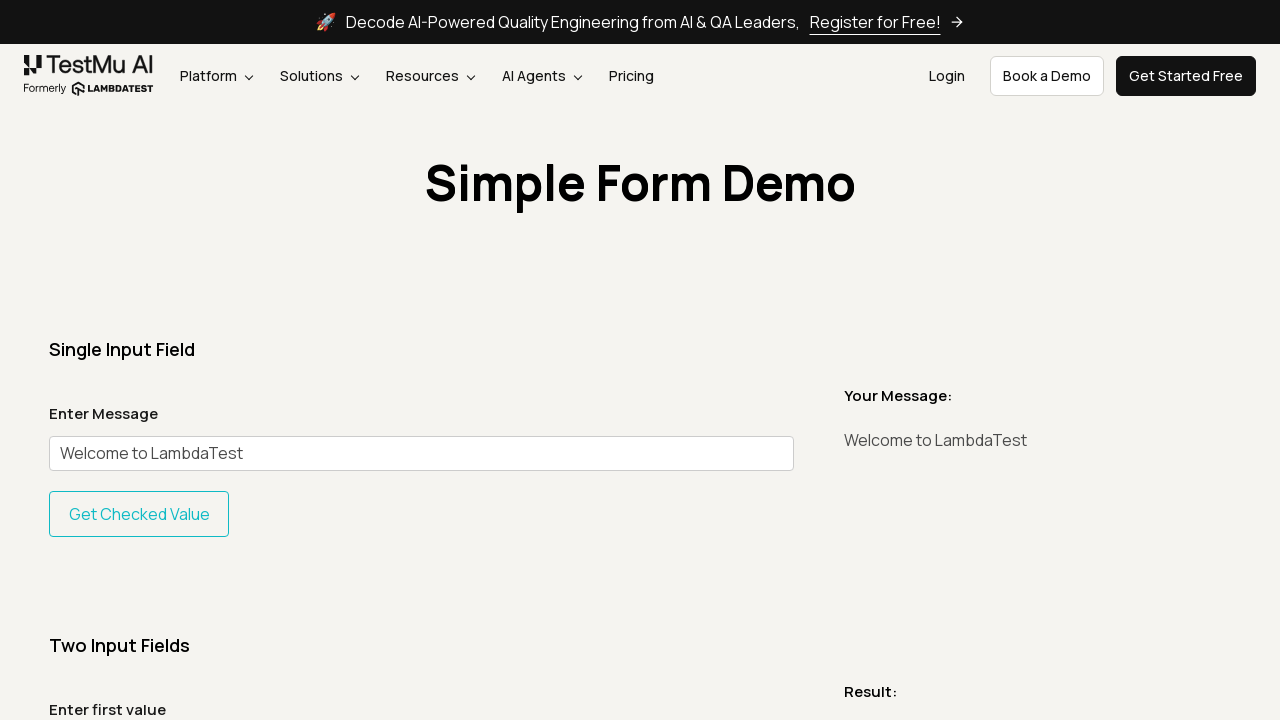